Tests drag-and-drop functionality by dragging a draggable element and dropping it onto a droppable target on the jQuery UI demo page.

Starting URL: http://jqueryui.com/resources/demos/droppable/default.html

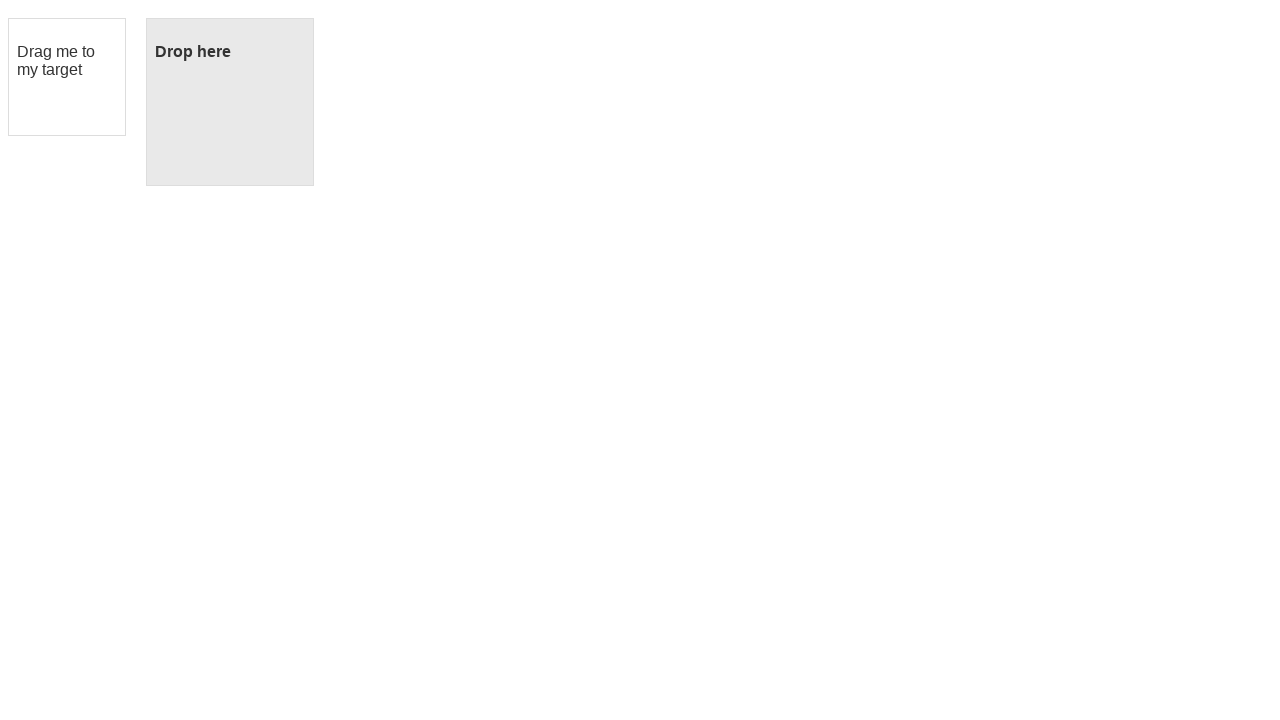

Waited for draggable element to be visible
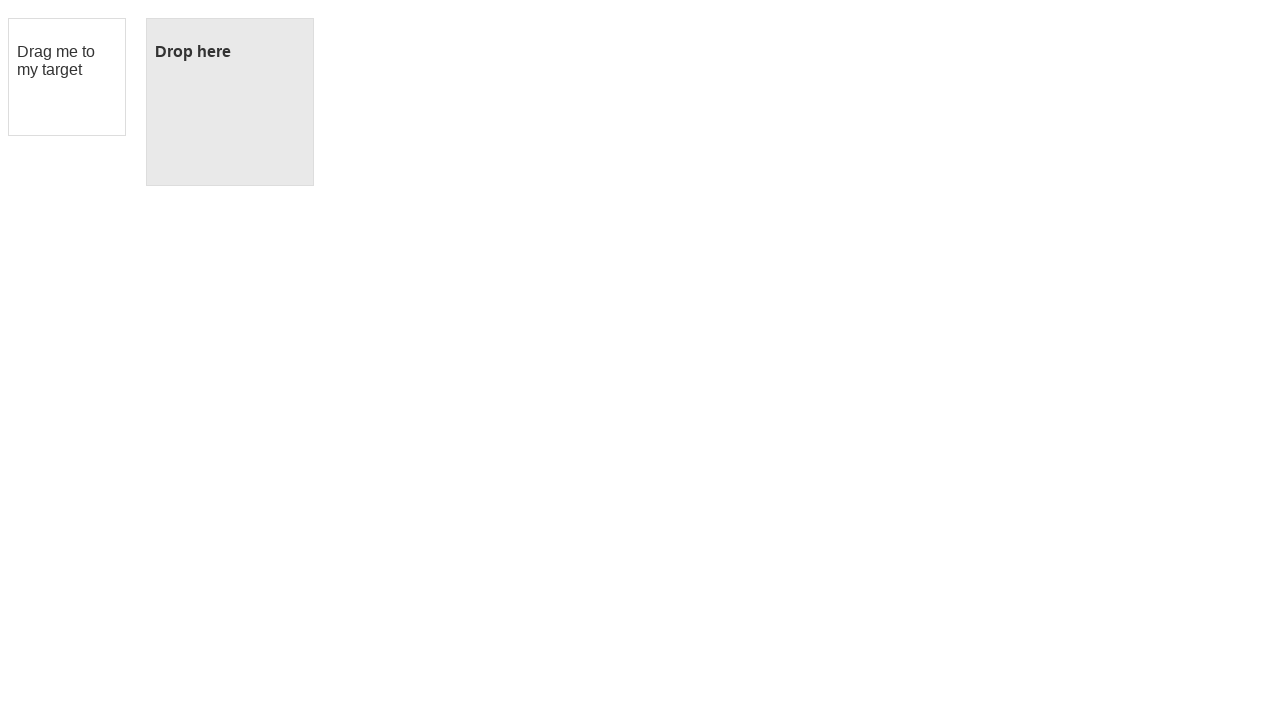

Waited for droppable target element to be visible
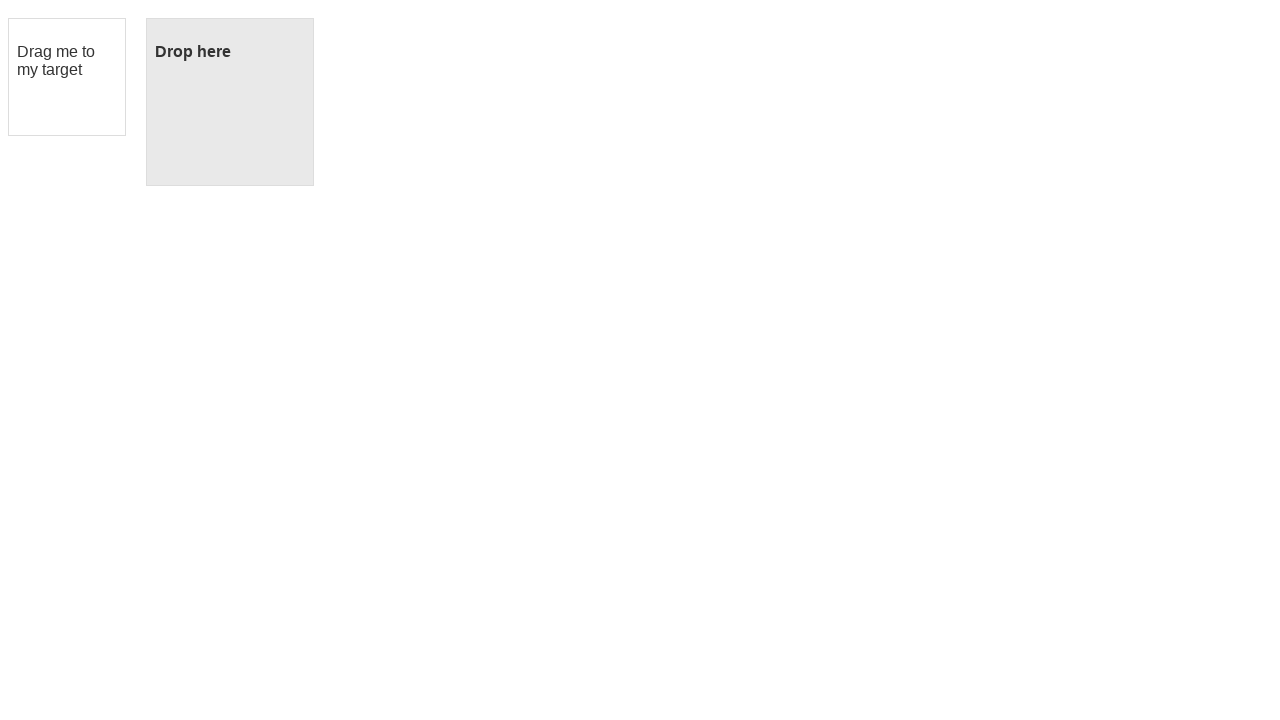

Located the draggable element
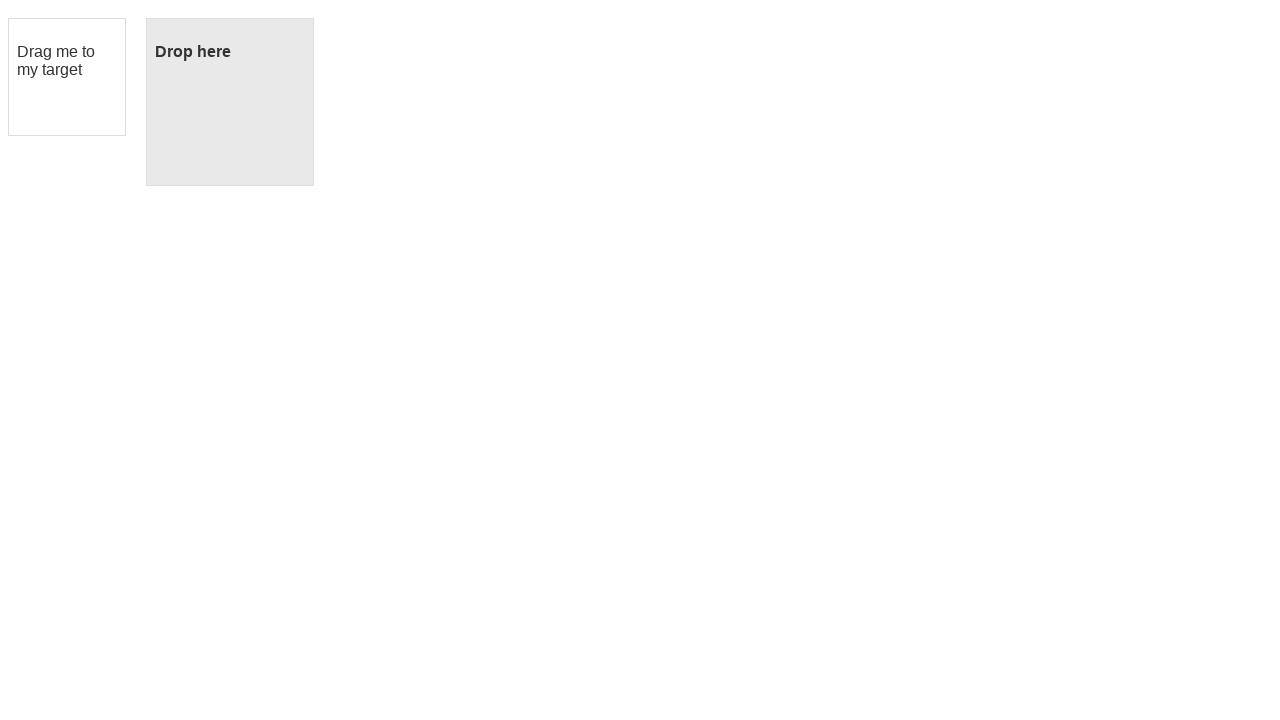

Located the droppable target element
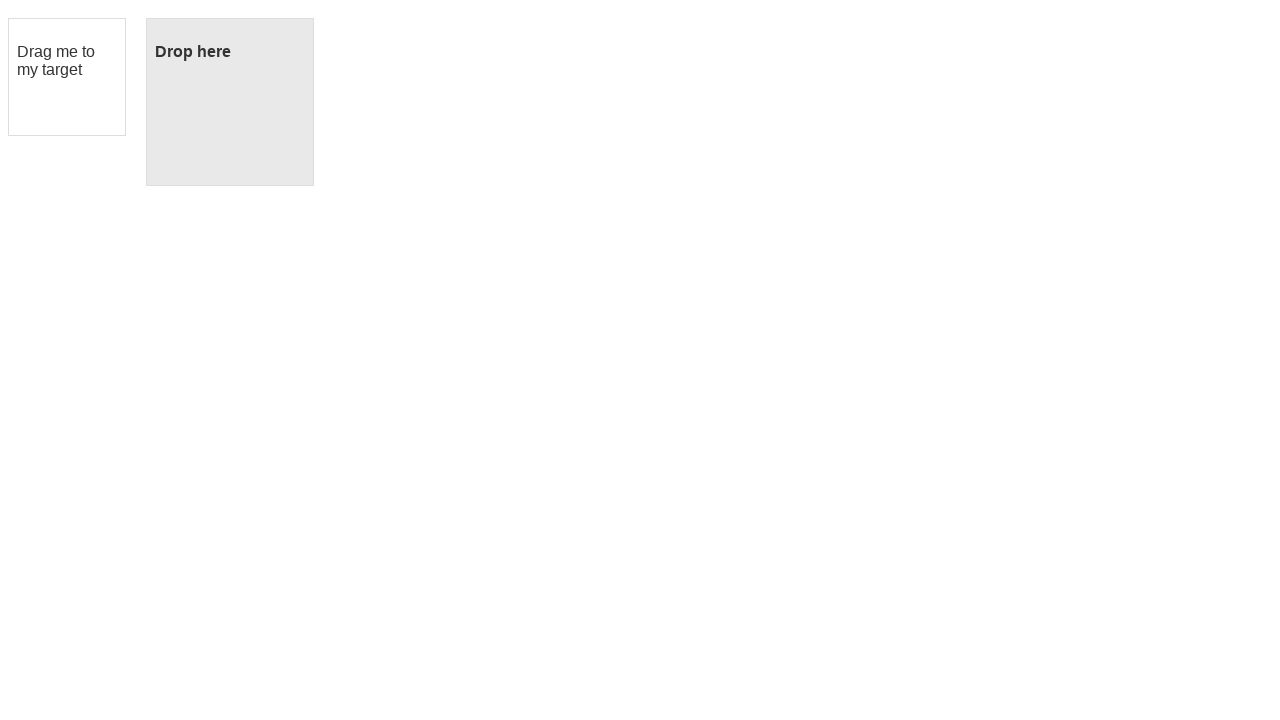

Successfully dragged draggable element onto droppable target at (230, 102)
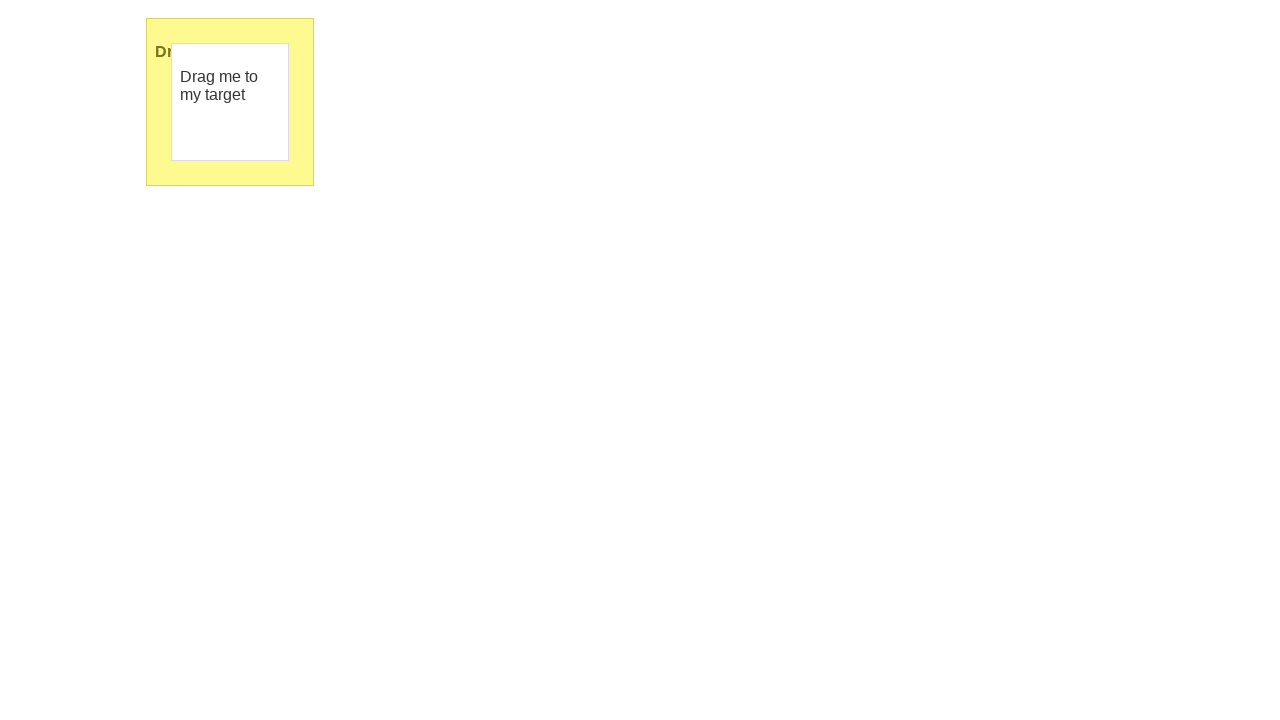

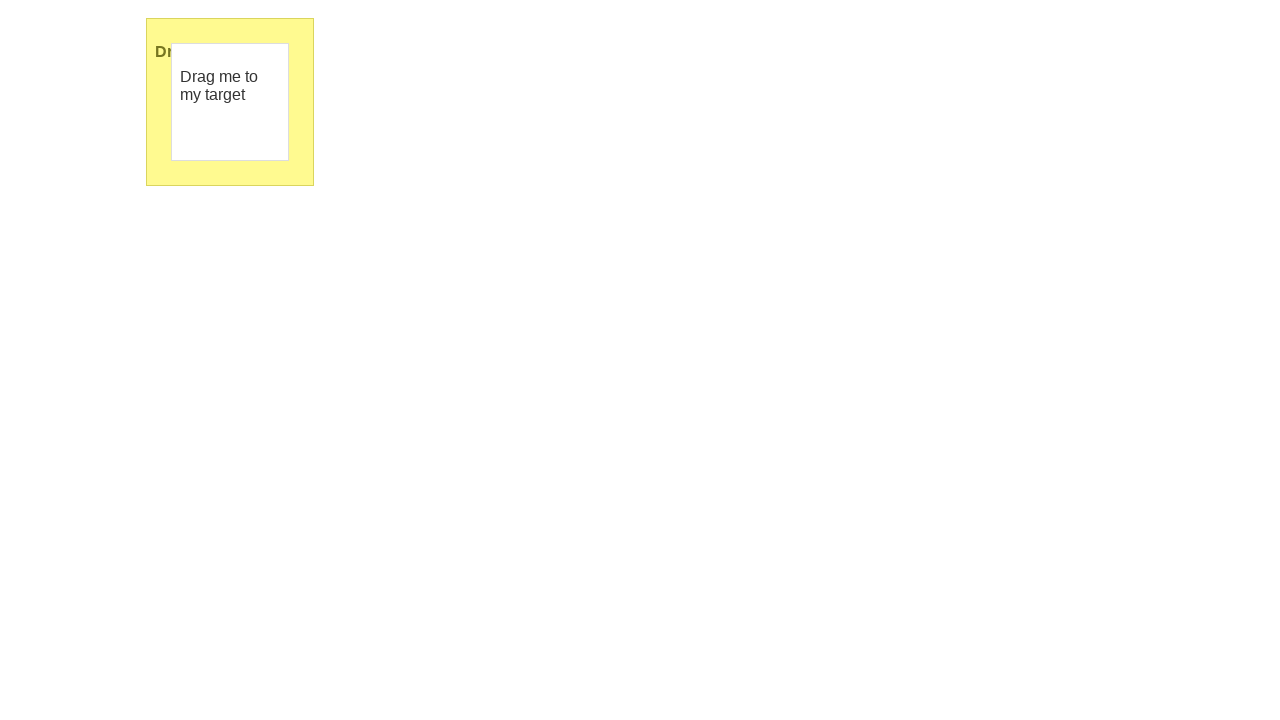